Tests YouTube search functionality by entering a search query and submitting it using the Enter key

Starting URL: https://www.youtube.com

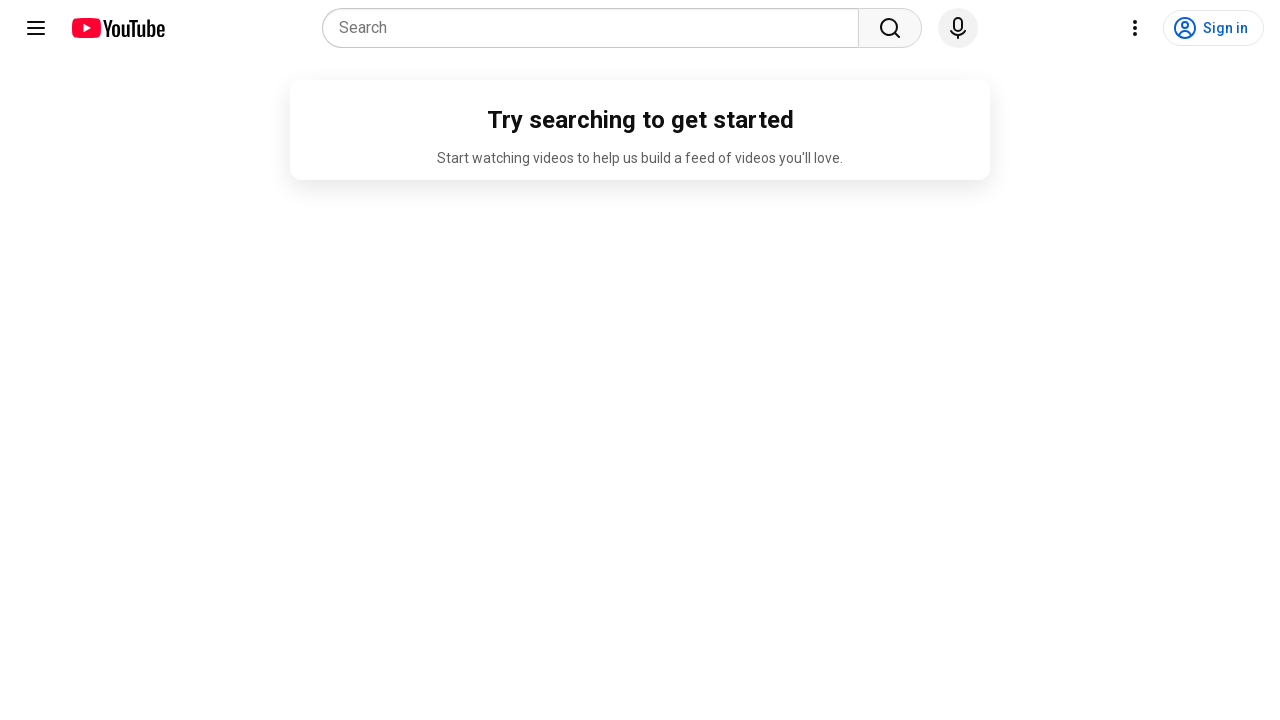

Cleared YouTube search box on input[name='search_query']
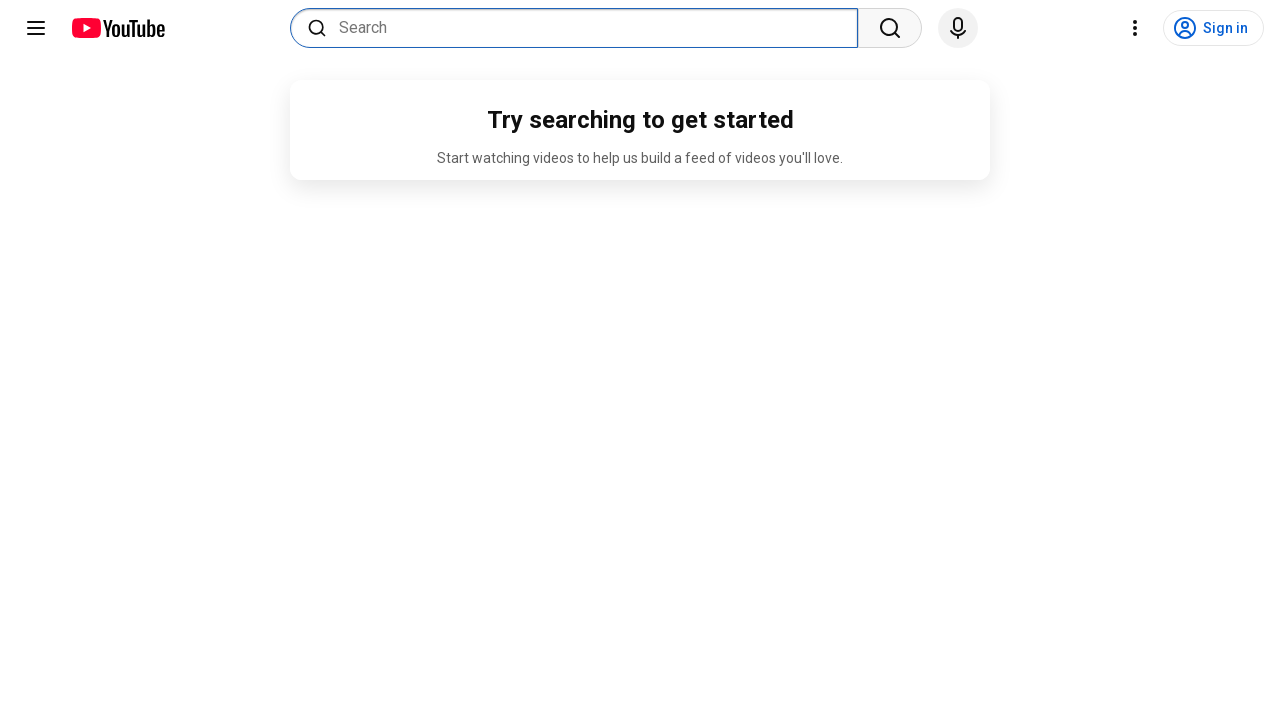

Filled search box with 'python programming tutorial' on input[name='search_query']
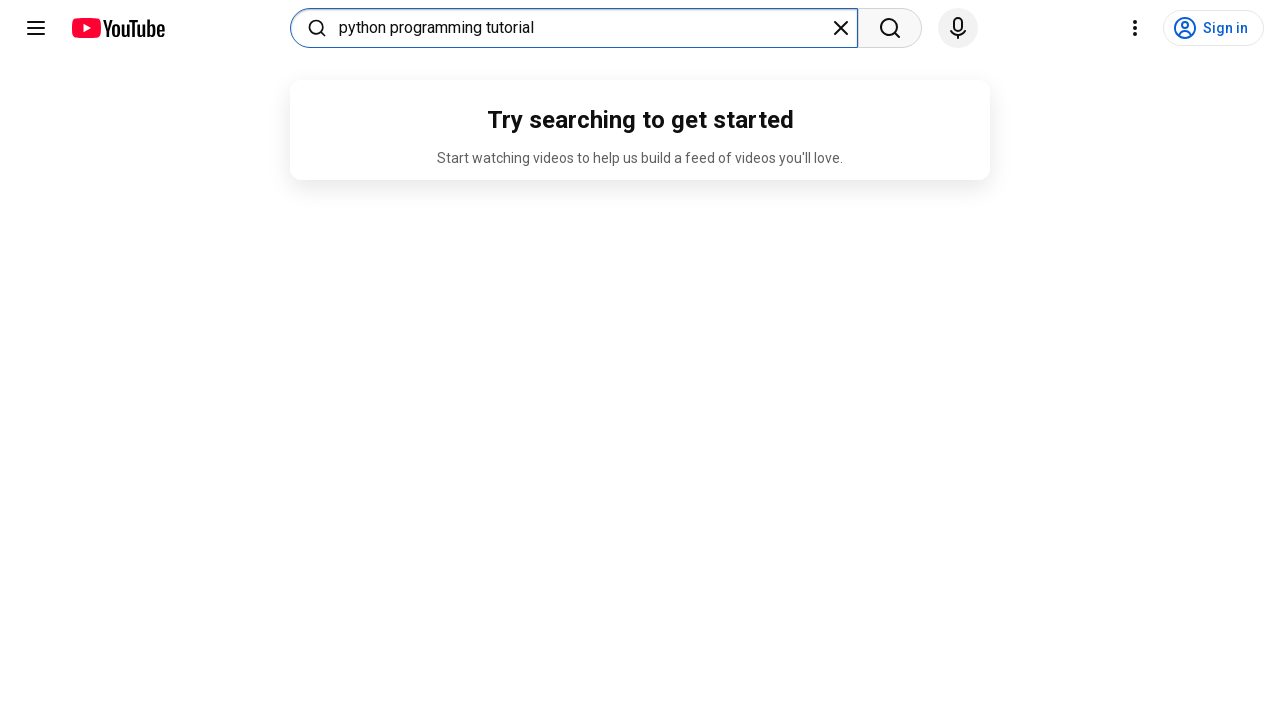

Pressed Enter to submit search query on input[name='search_query']
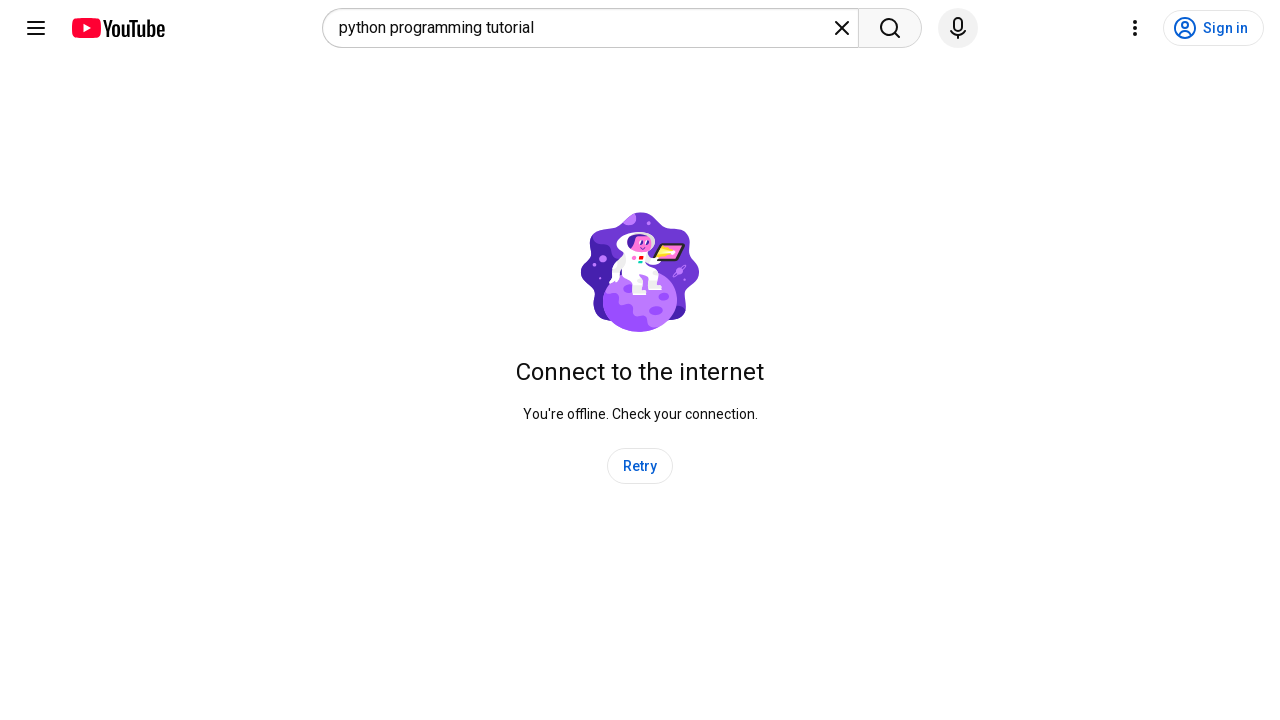

Waited for search results page to load
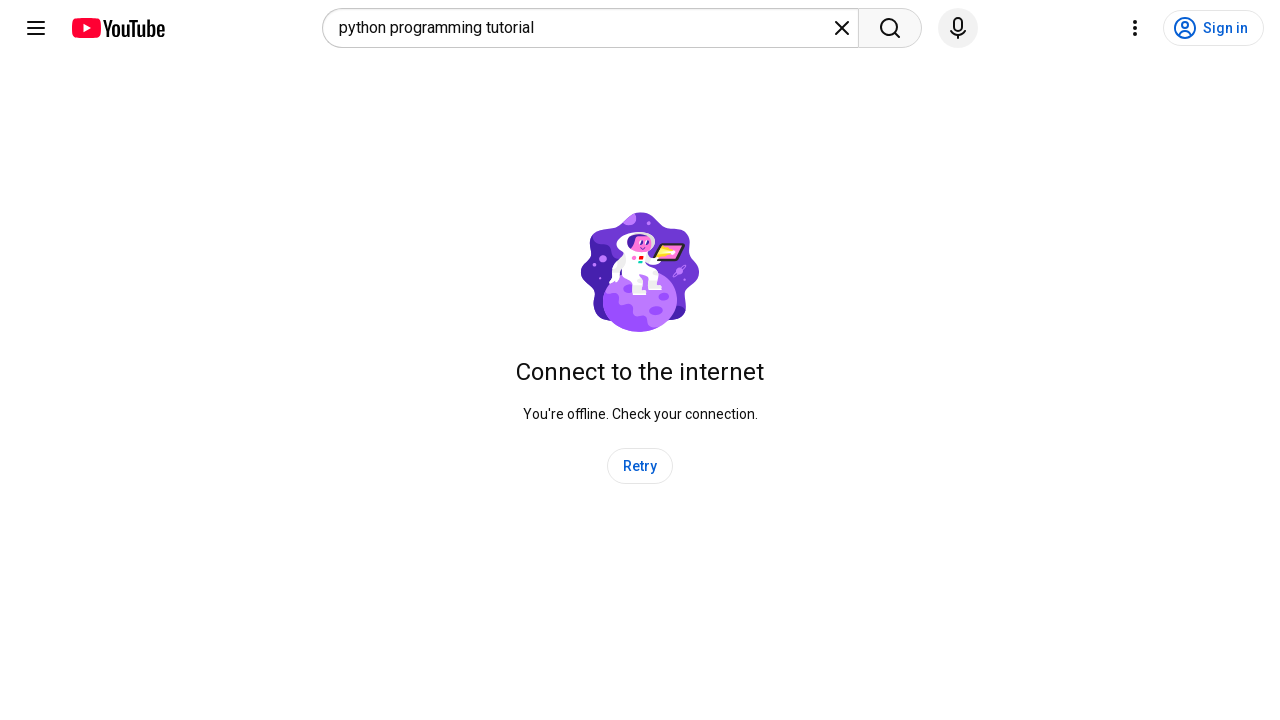

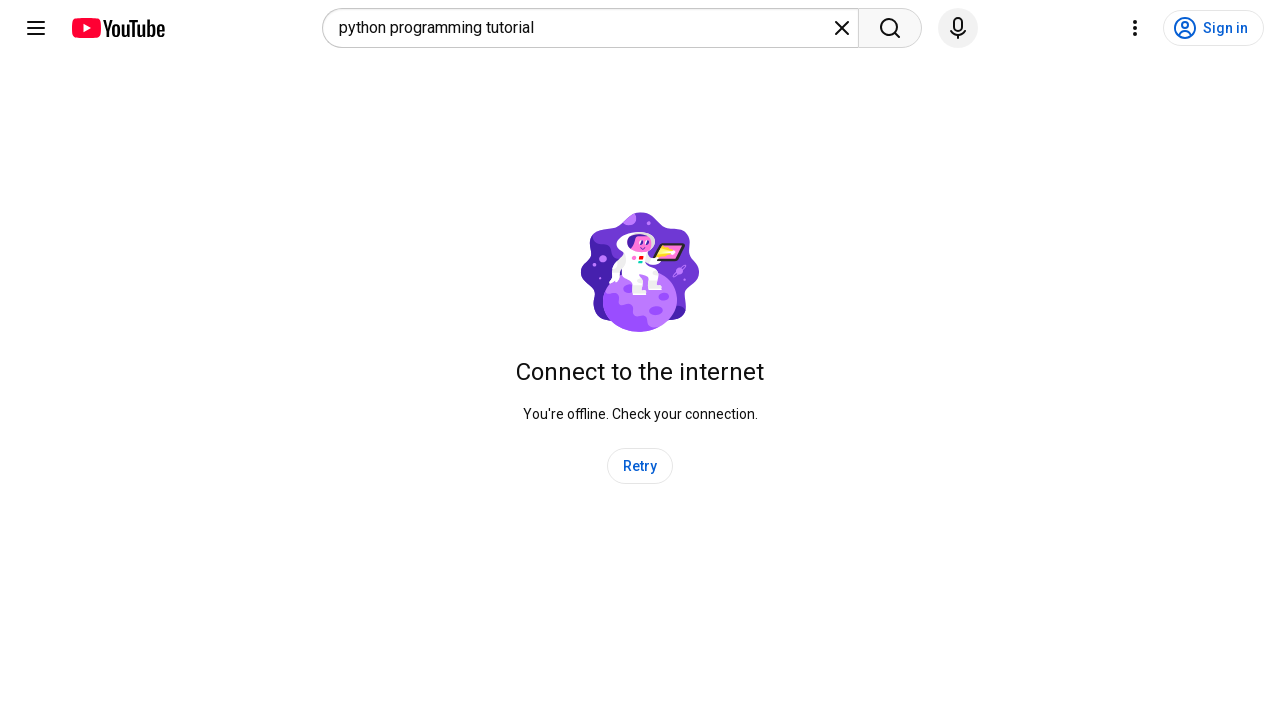